Tests the erail.in train search interface by clicking the From/To swap button and selecting the date-only checkbox, then verifying the train list table loads with results.

Starting URL: https://erail.in

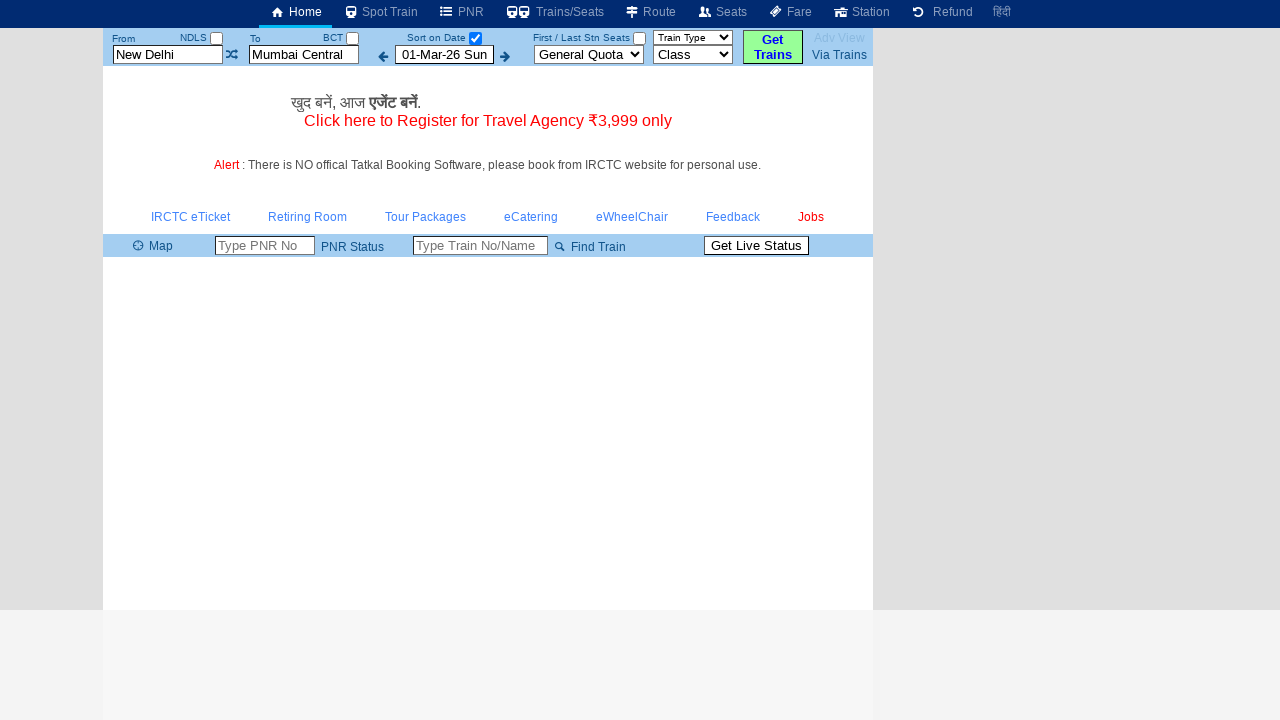

Clicked the From/To swap button at (773, 47) on #buttonFromTo
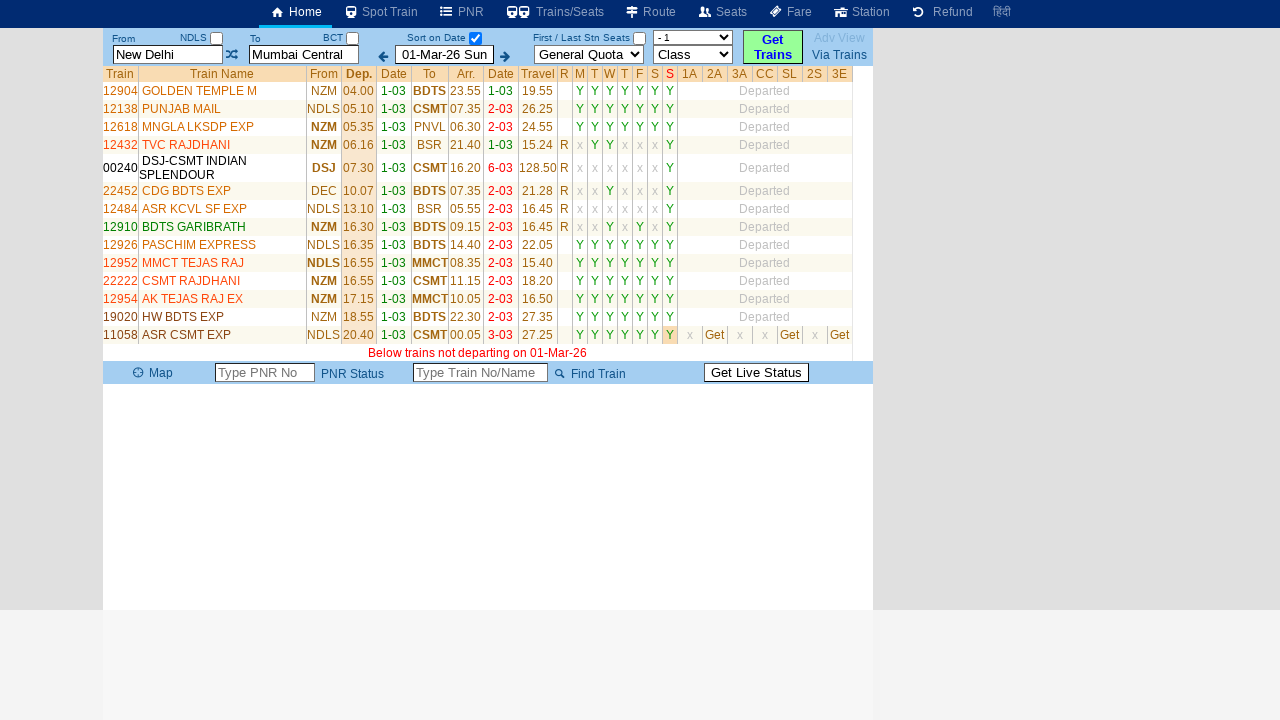

Waited 3 seconds for page to update after swap
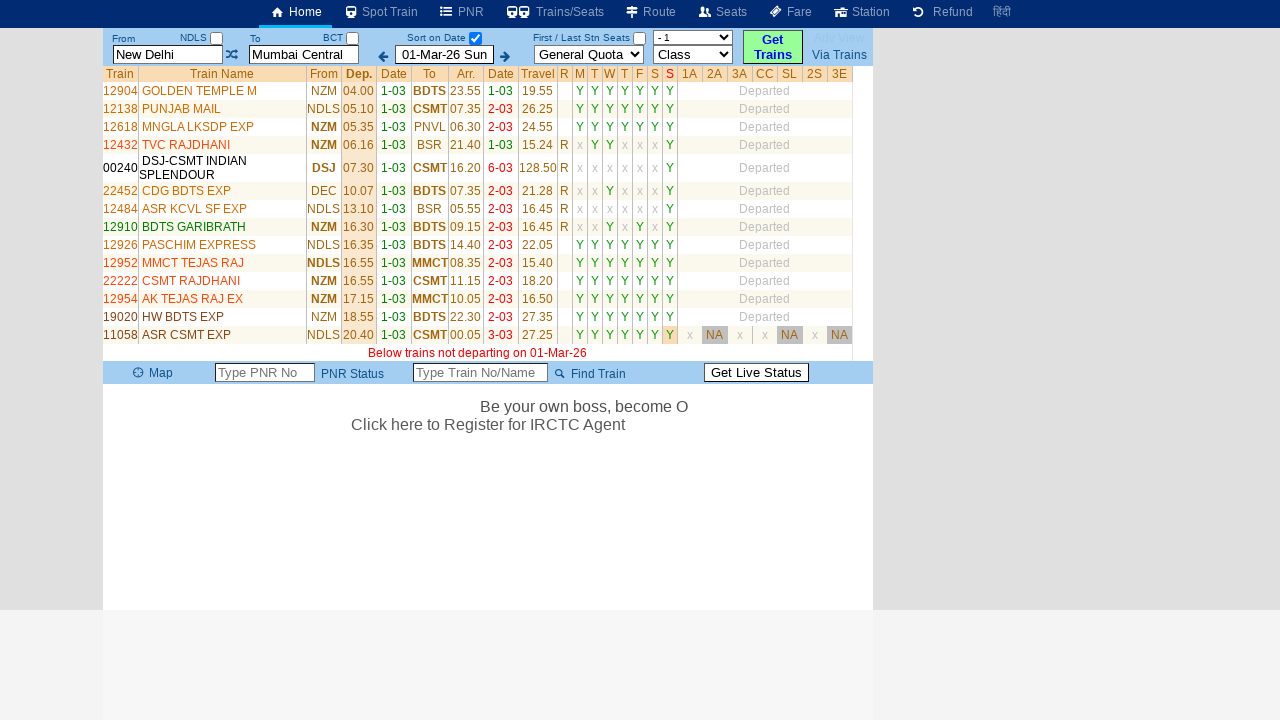

Clicked the date-only checkbox at (475, 38) on #chkSelectDateOnly
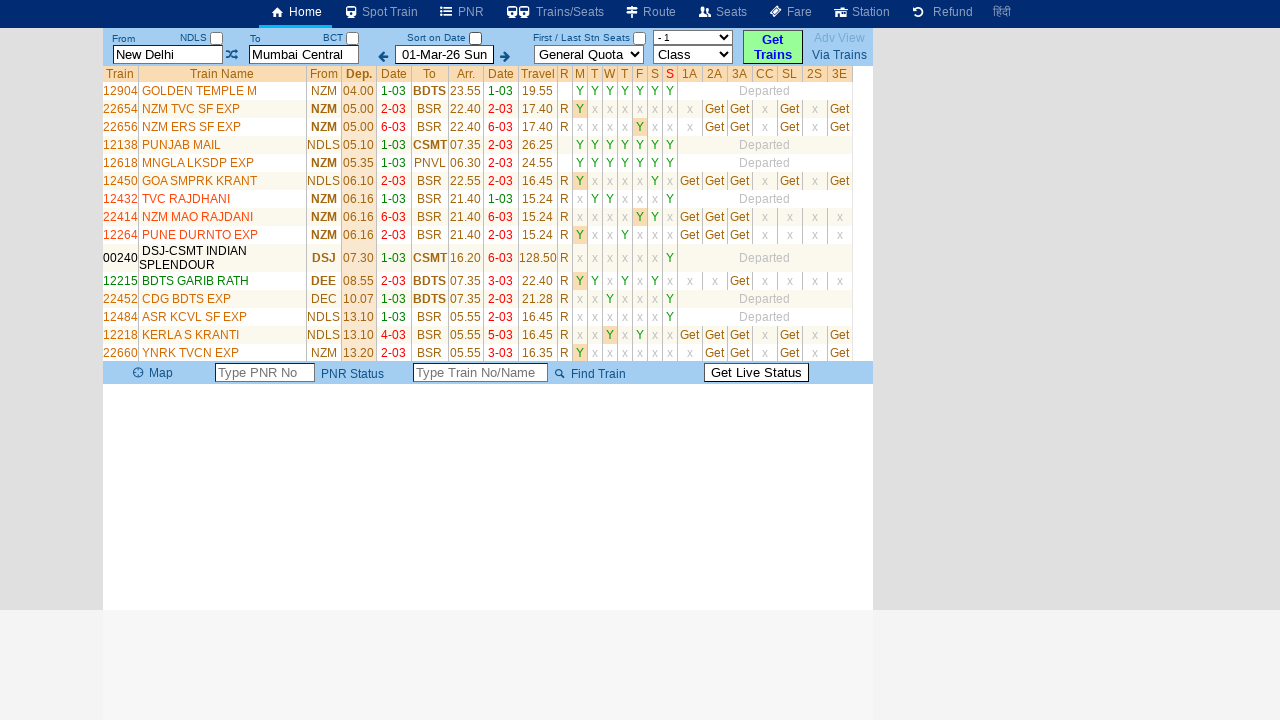

Train list table loaded
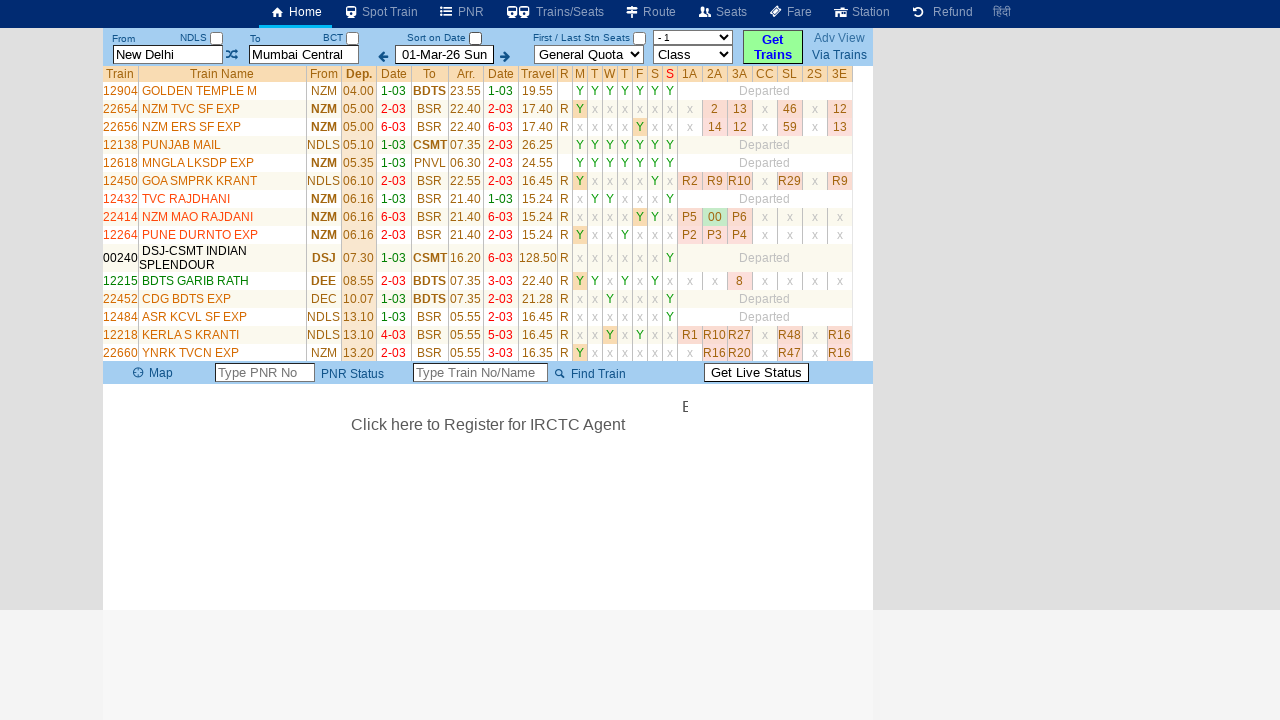

Train table rows with data are visible
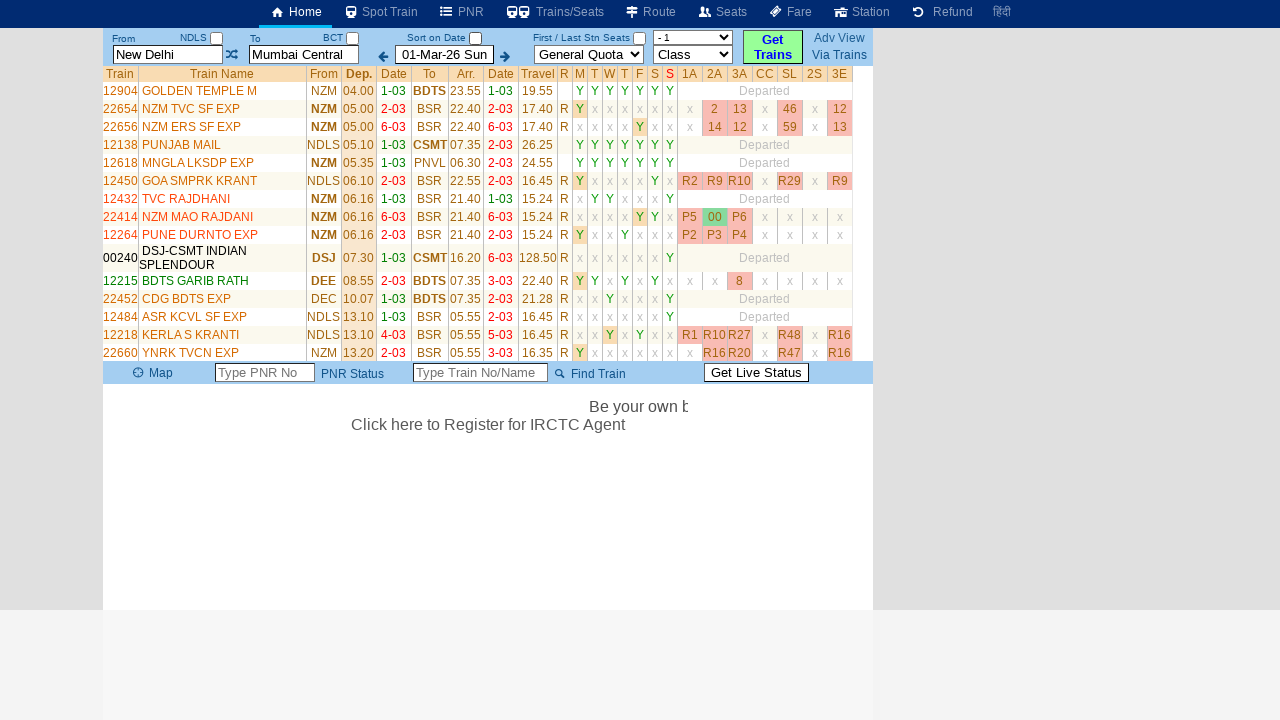

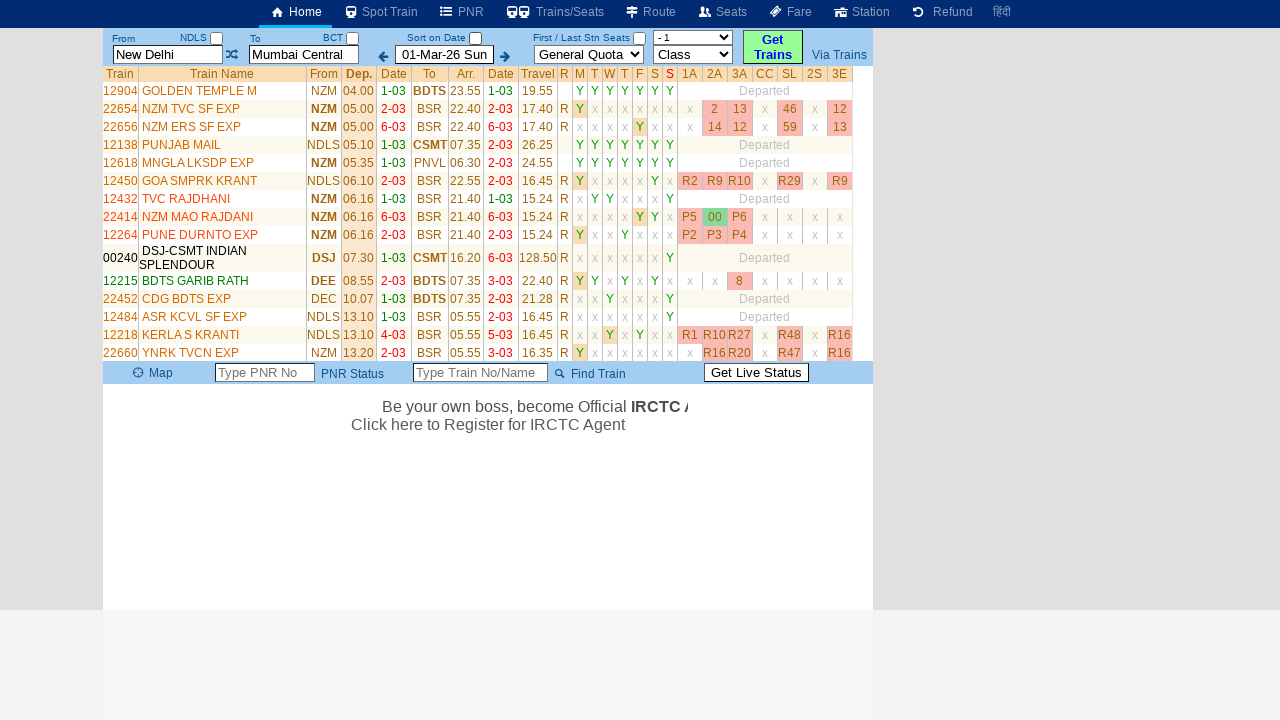